Navigates to tcmas.mx website and clicks on the "El Encino" element to access that section

Starting URL: http://www.tcmas.mx/

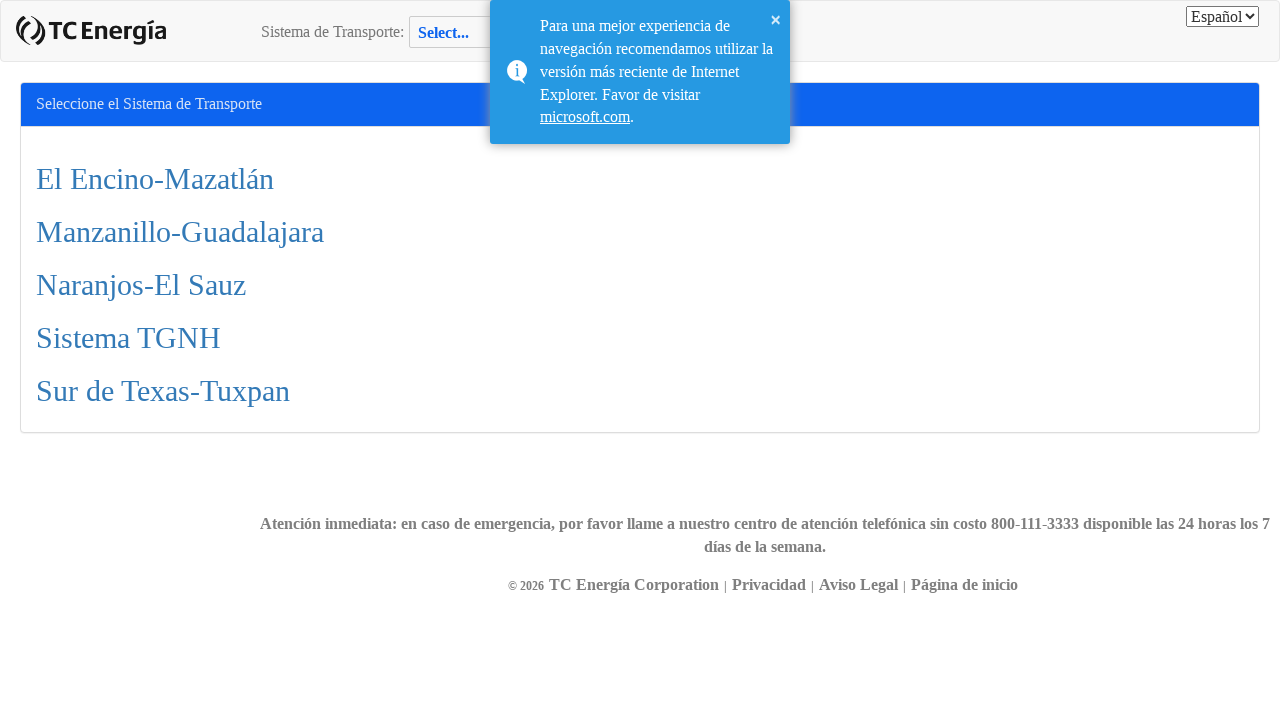

Waited for 'El Encino' element to appear on page
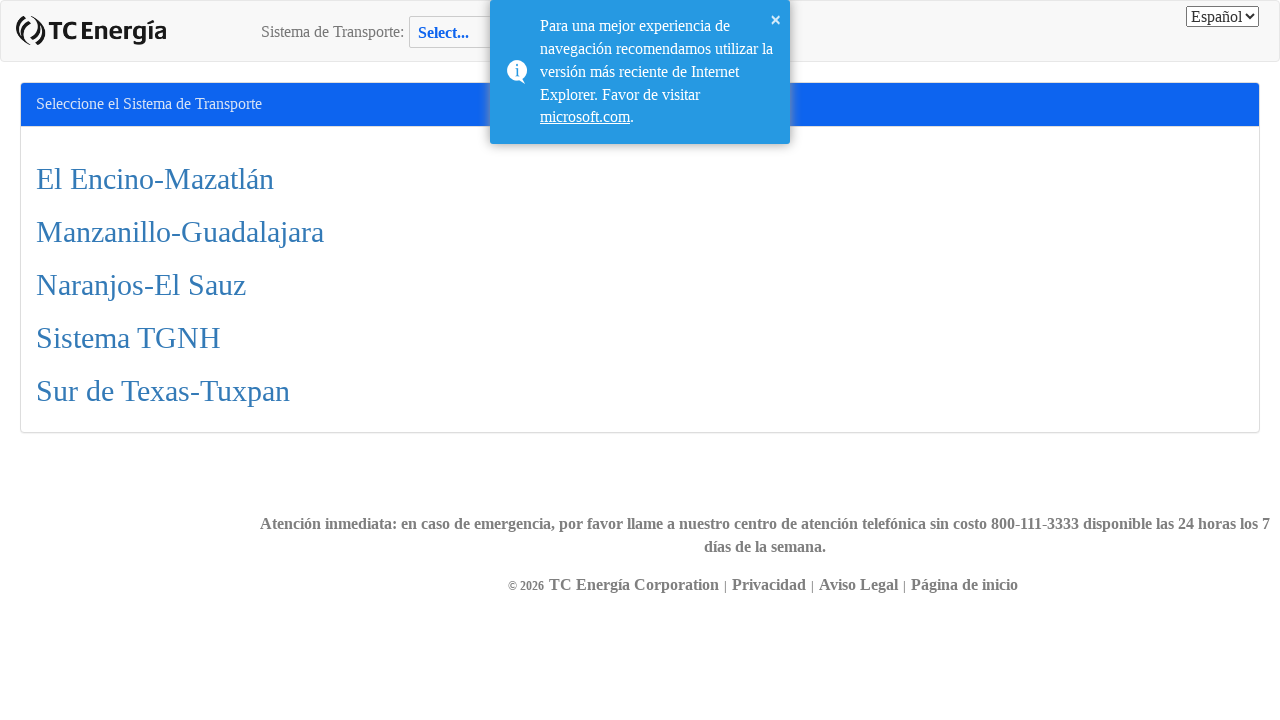

Clicked on 'El Encino' element to navigate to that section at (640, 178) on xpath=//div/a/h2[contains(text(), "El Encino")]
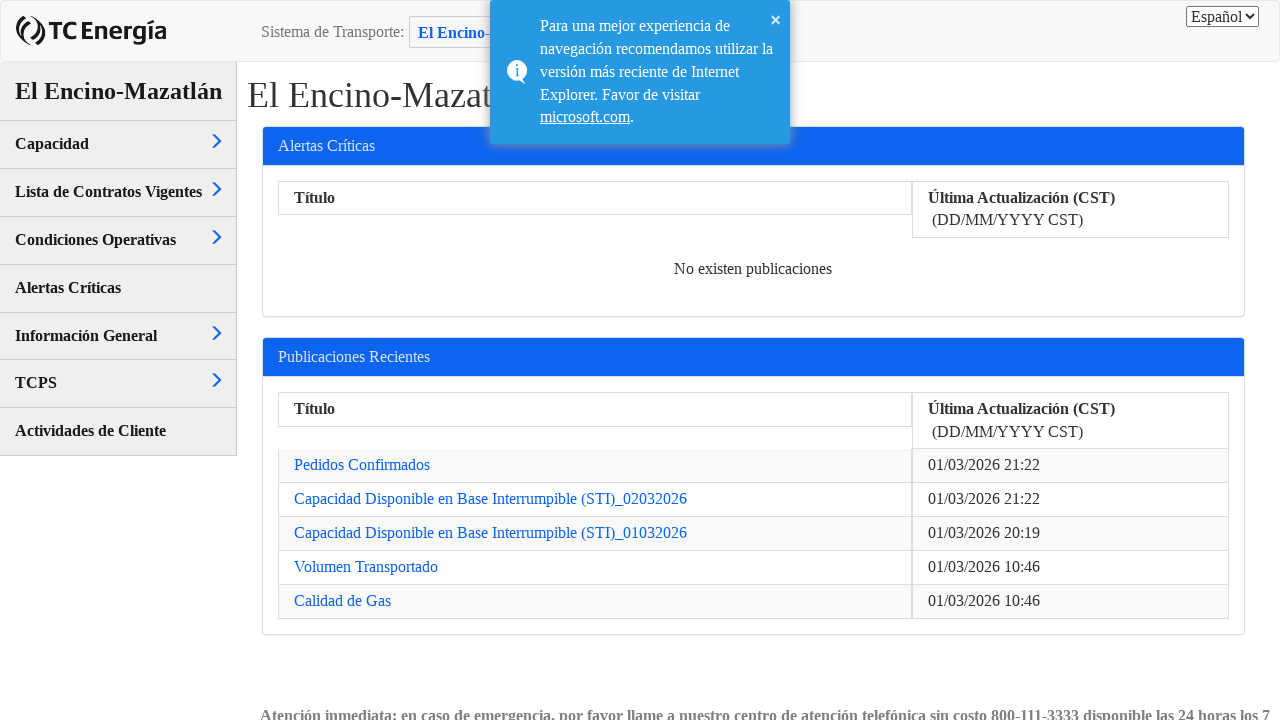

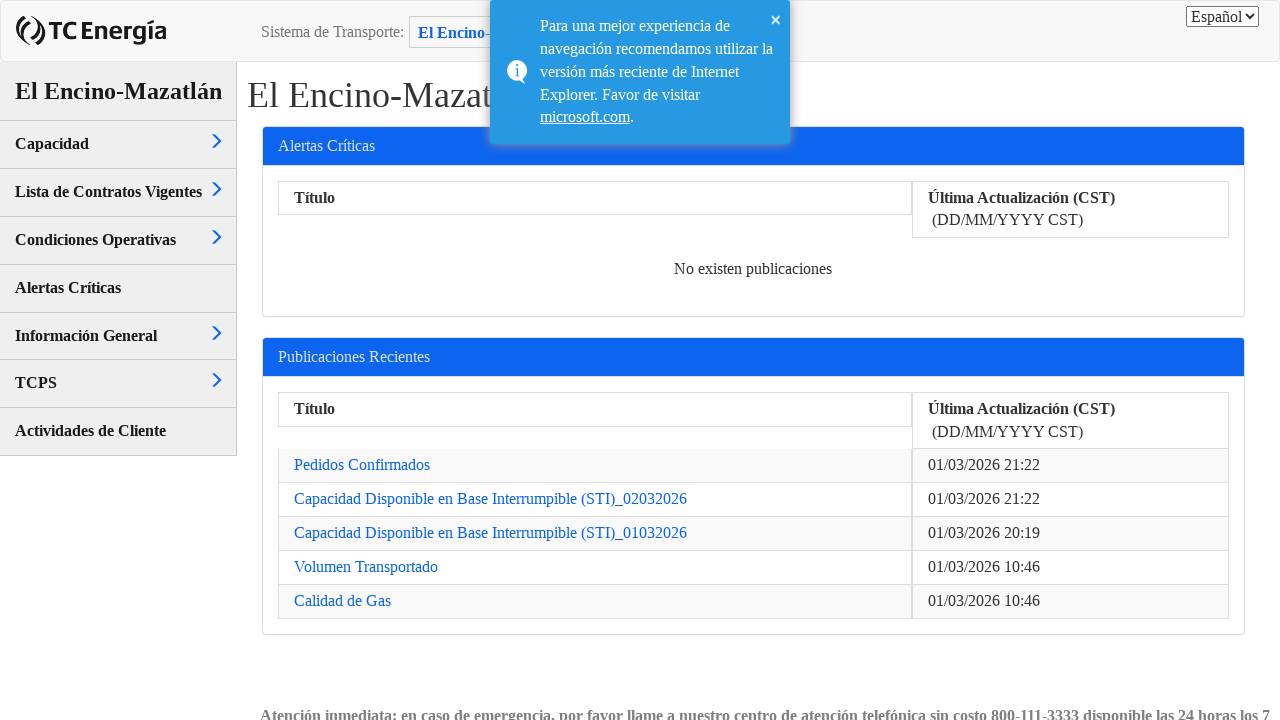